Navigates to the alerts demo page and clicks the first alert button to trigger an alert dialog

Starting URL: https://demoqa.com/alerts

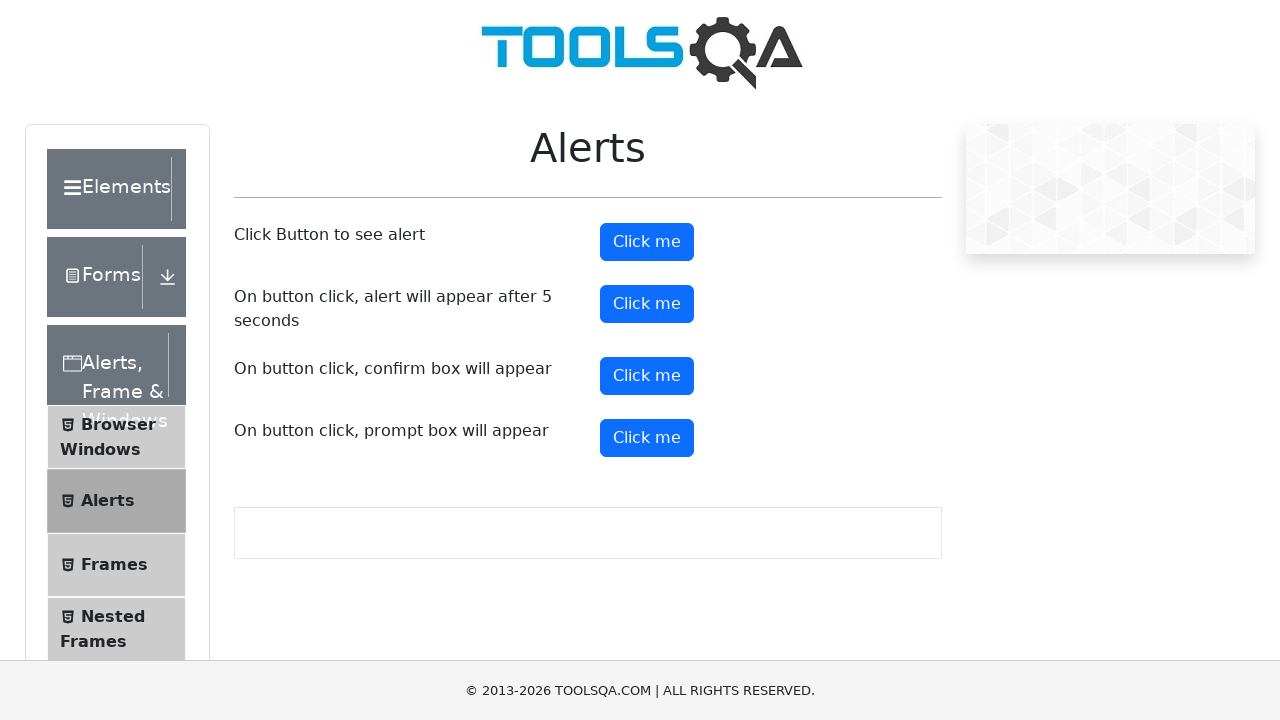

Navigated to alerts demo page
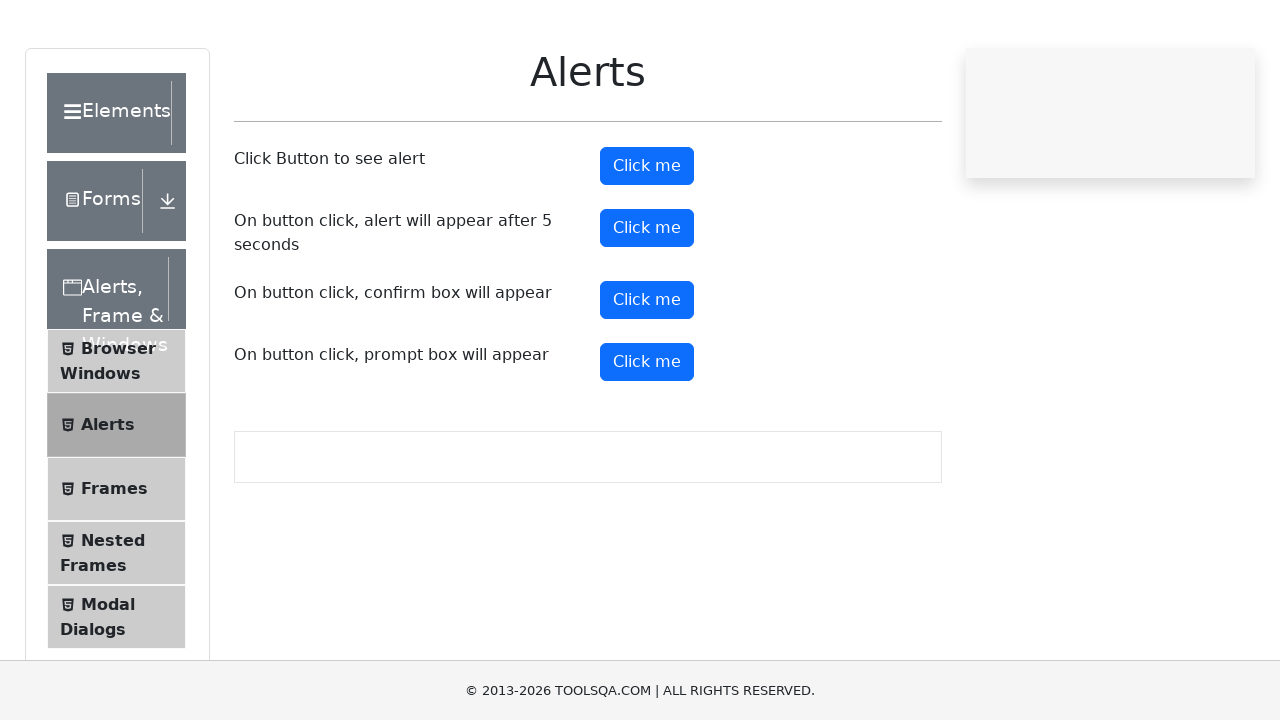

Clicked the first alert button at (647, 242) on (//*[starts-with(@class,'btn btn-primary')])[1]
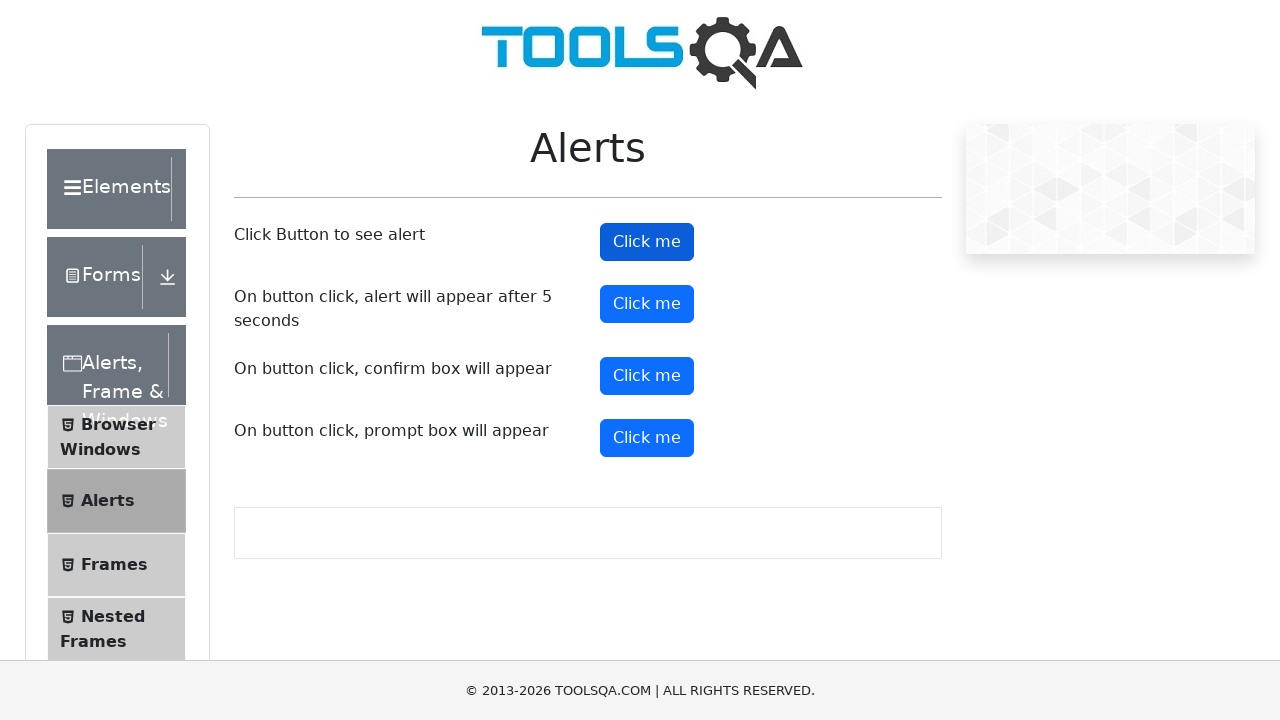

Alert dialog accepted
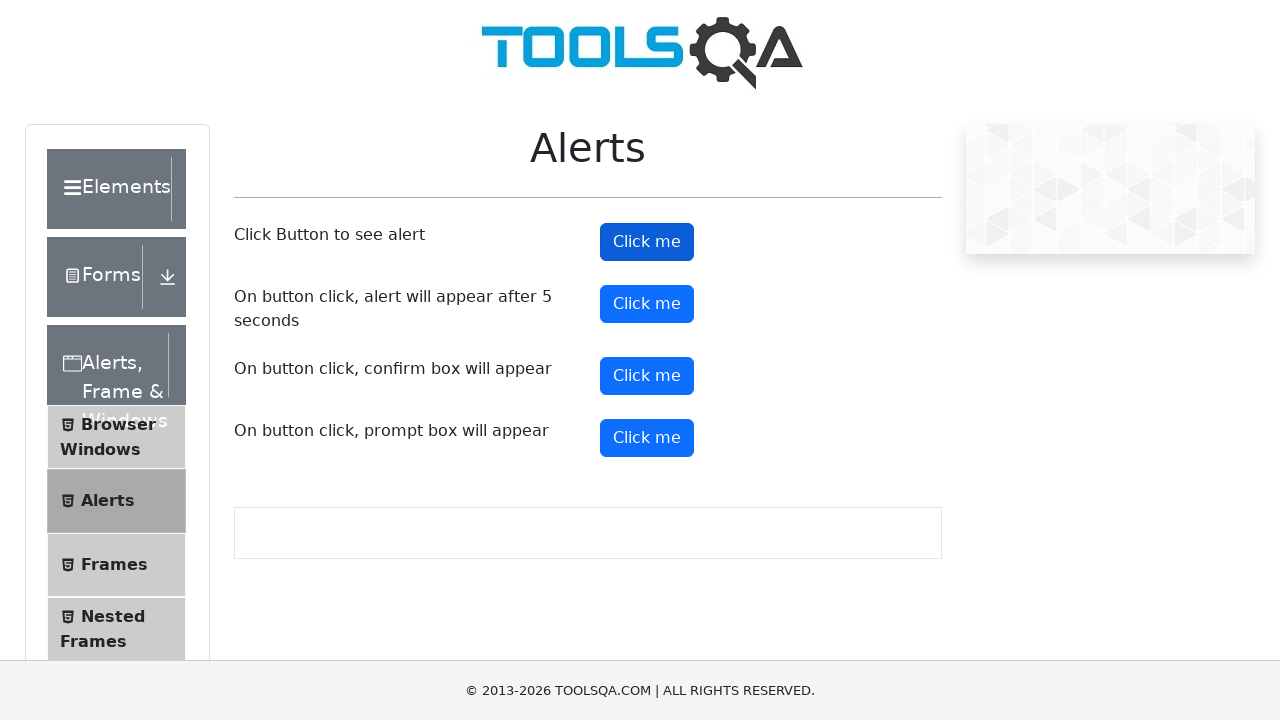

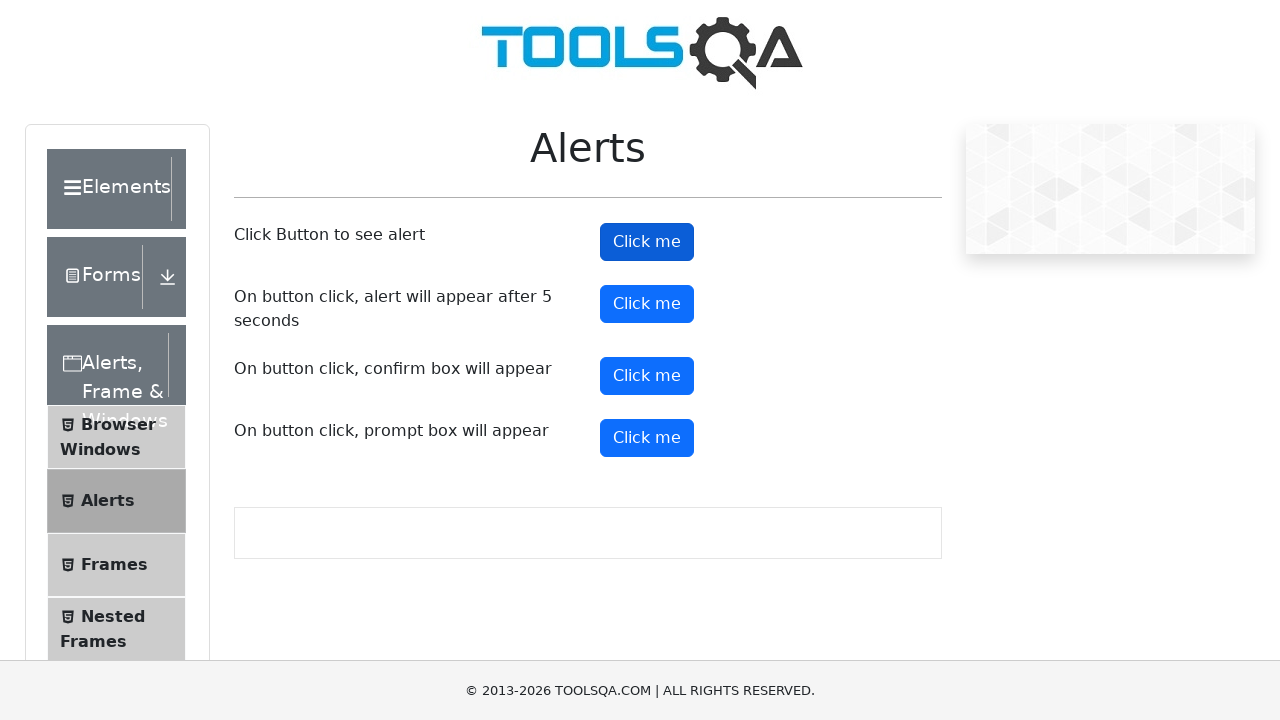